Tests dynamic content loading by clicking a Start button and waiting for "Hello World!" text to appear after a loading animation completes

Starting URL: https://the-internet.herokuapp.com/dynamic_loading/1

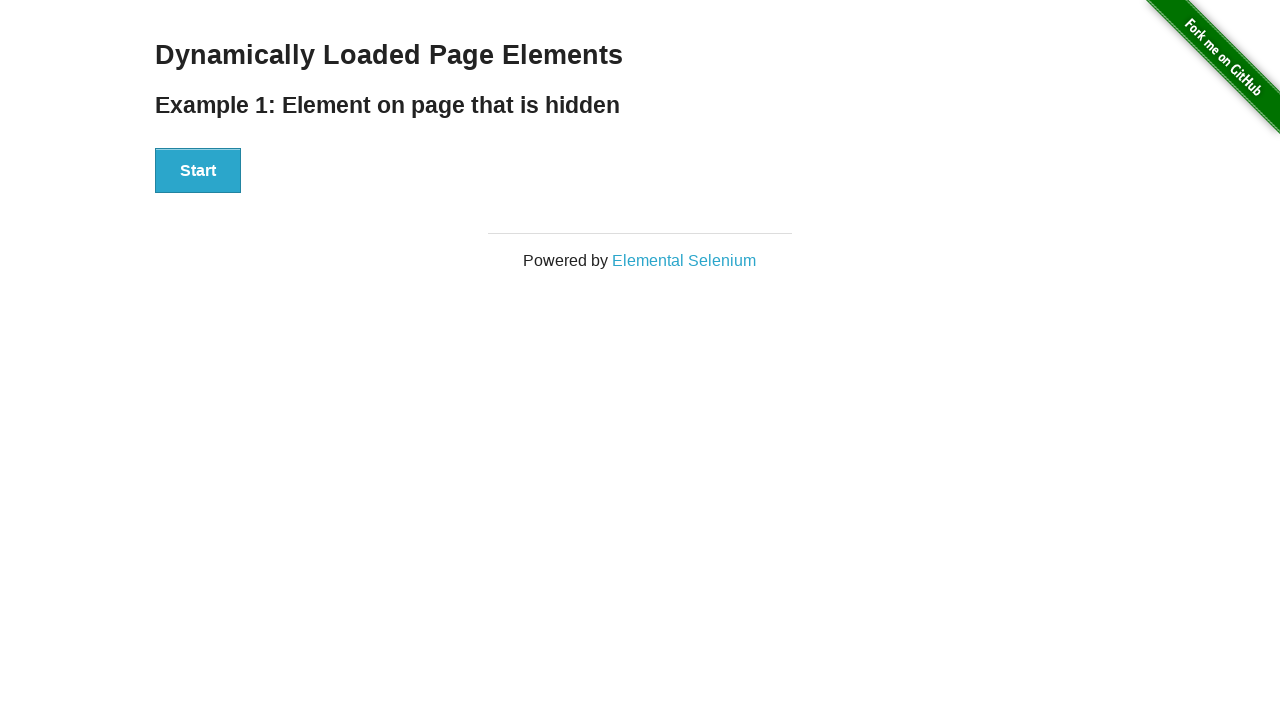

Navigated to dynamic loading test page
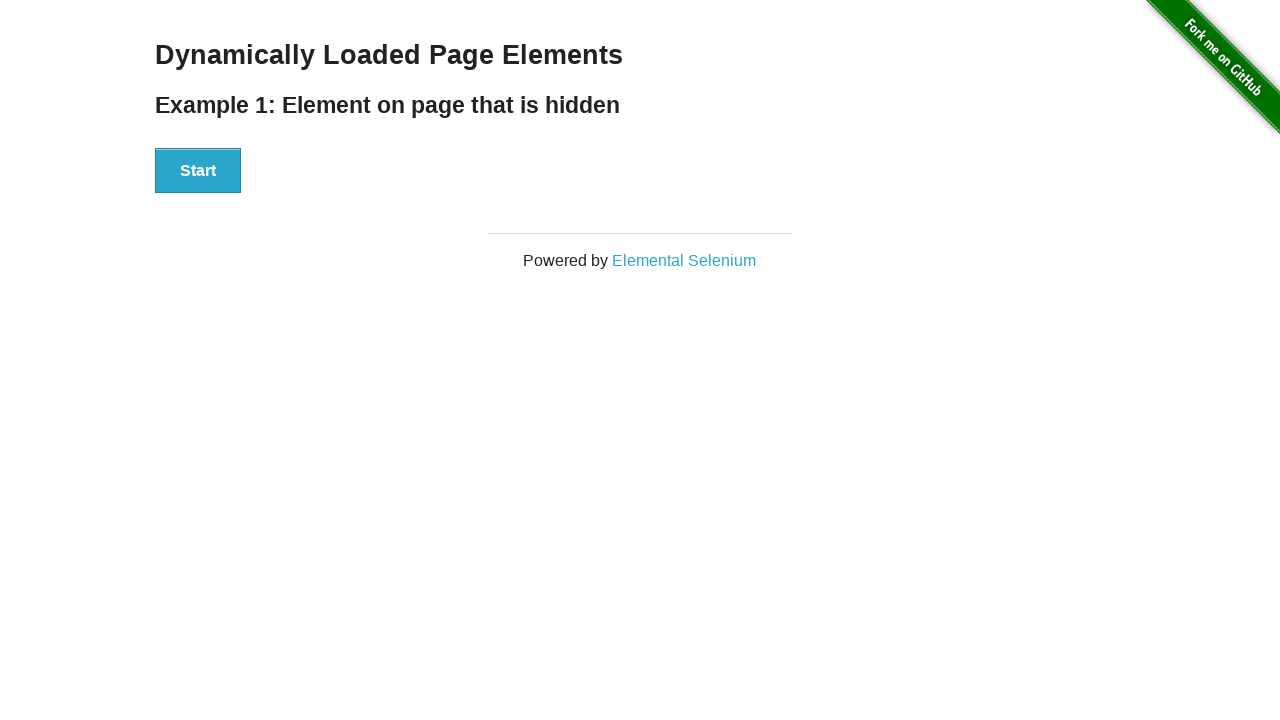

Clicked the Start button to begin loading at (198, 171) on xpath=//div[@id='start']//button
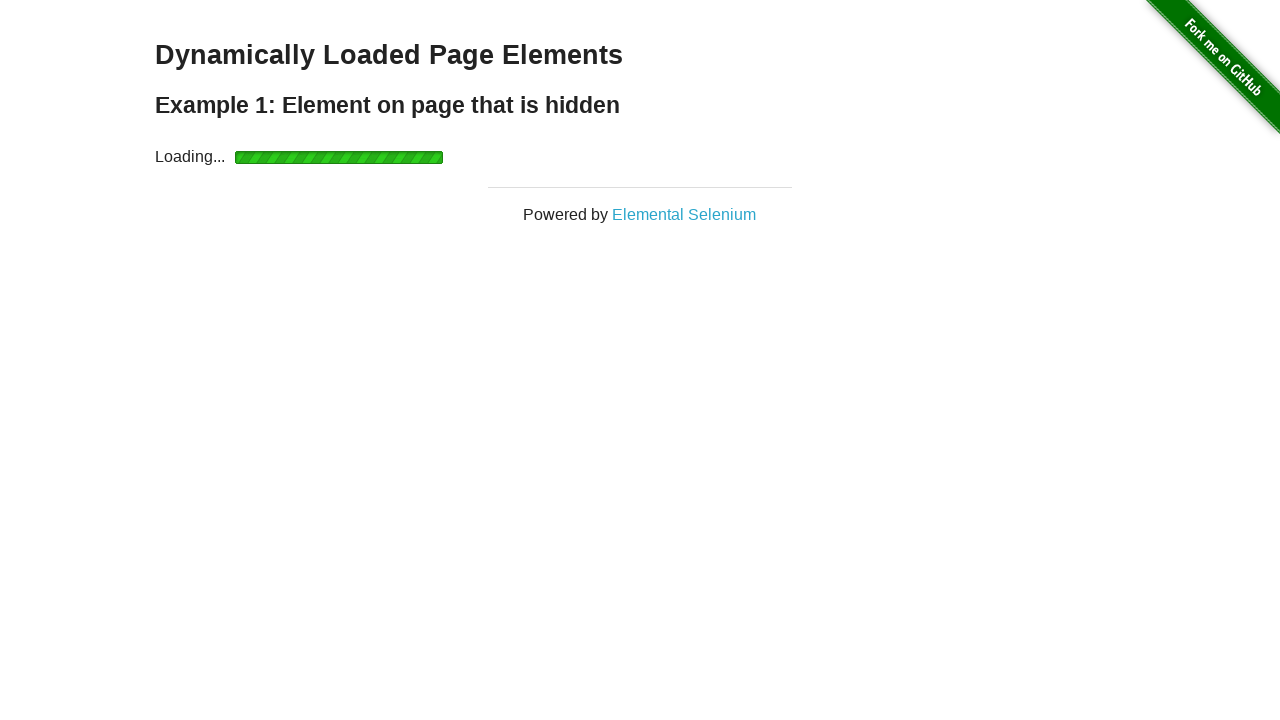

Loading animation completed and 'Hello World!' text appeared
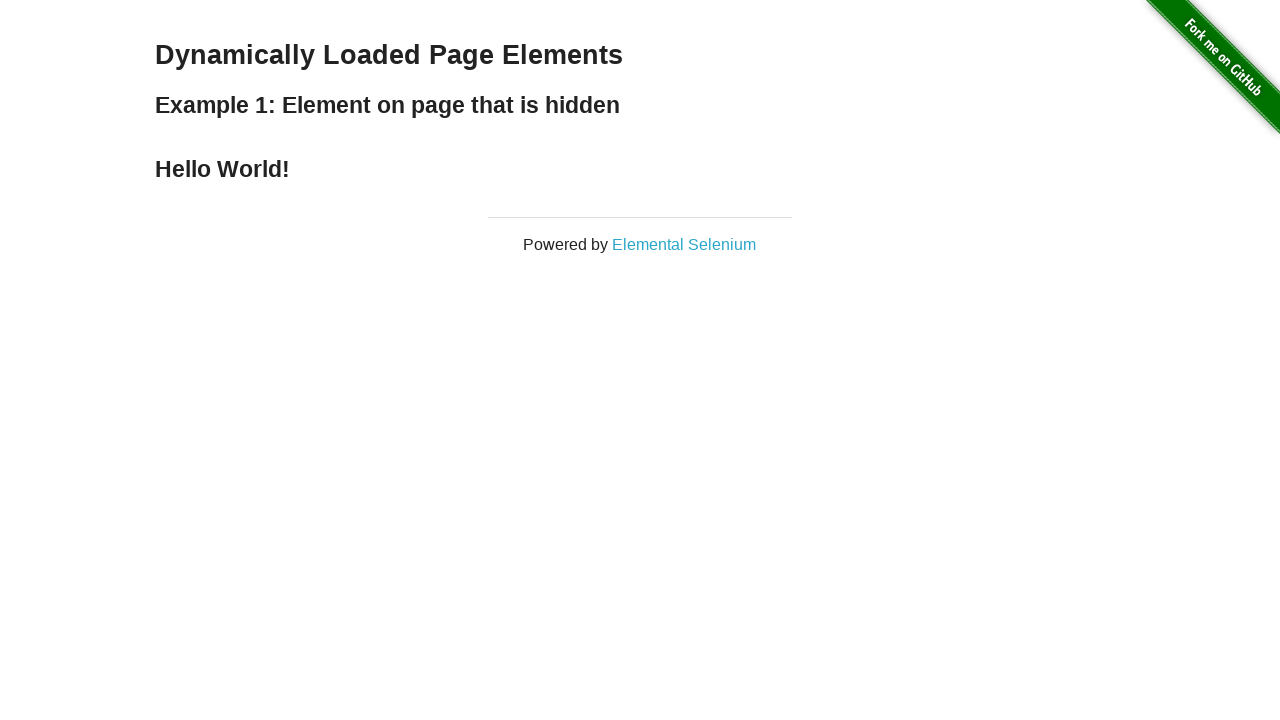

Verified that the text content equals 'Hello World!'
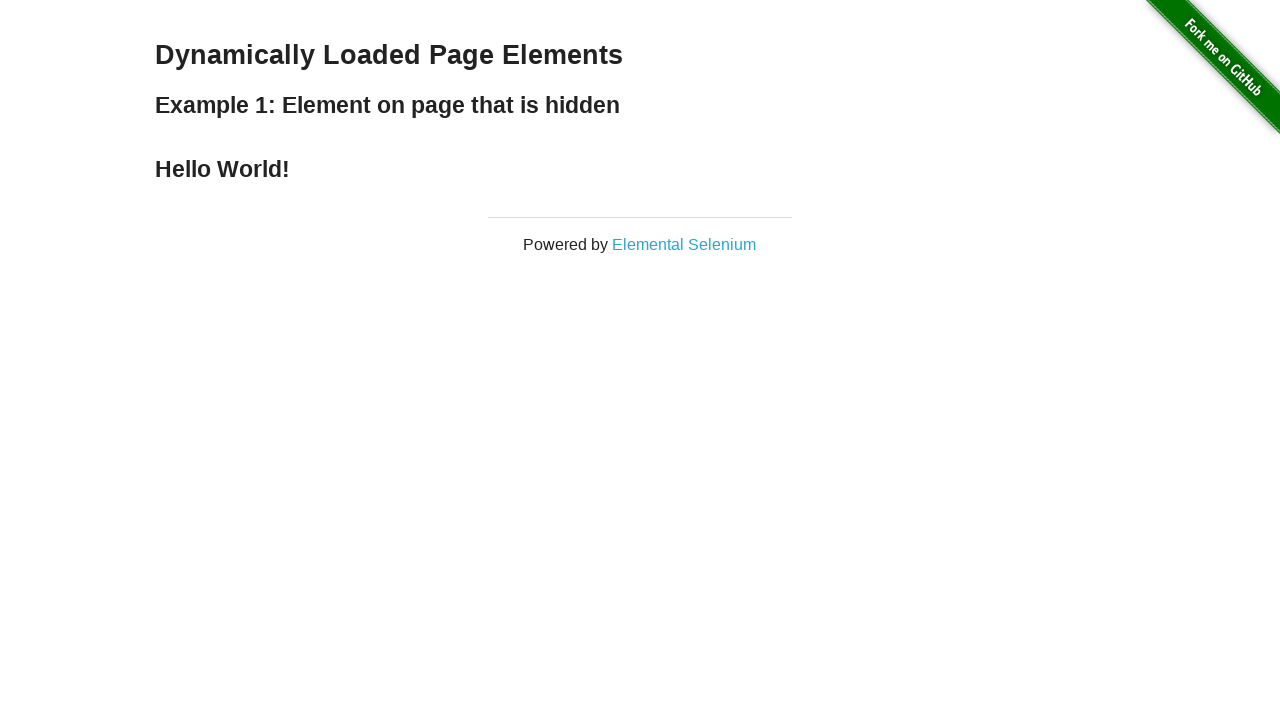

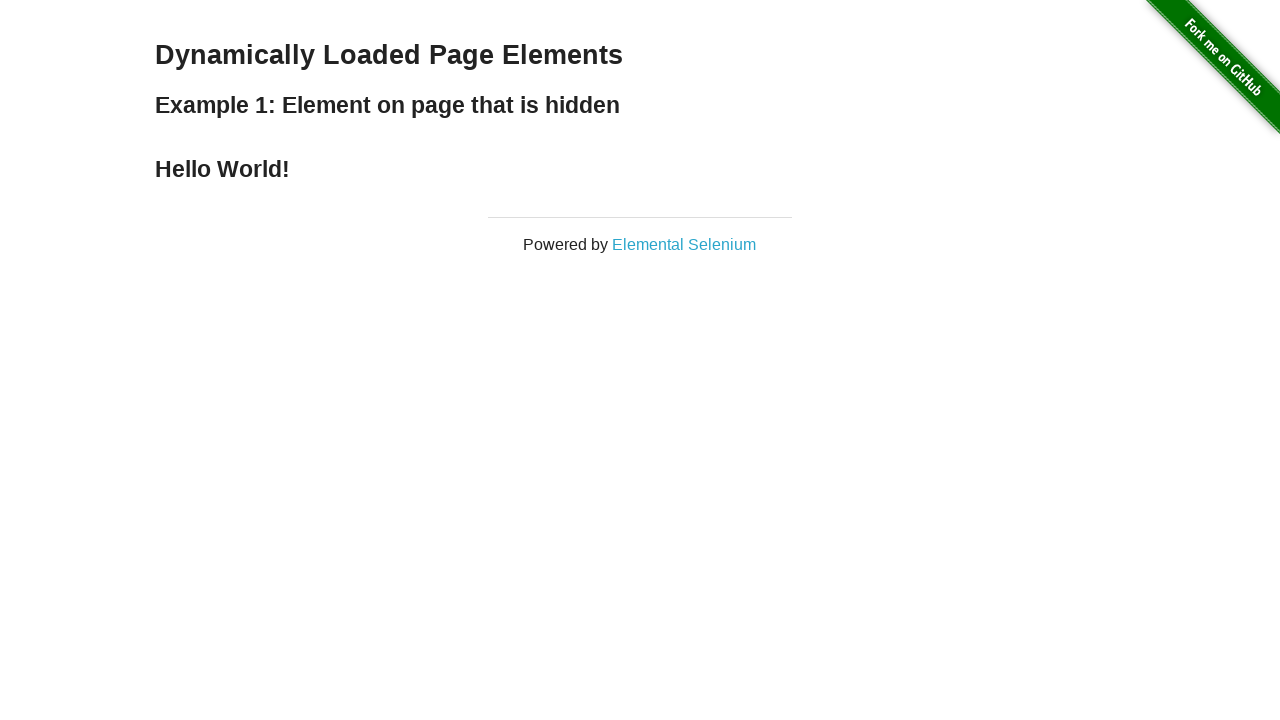